Tests selecting a value from a programming language dropdown menu

Starting URL: https://letcode.in/dropdowns

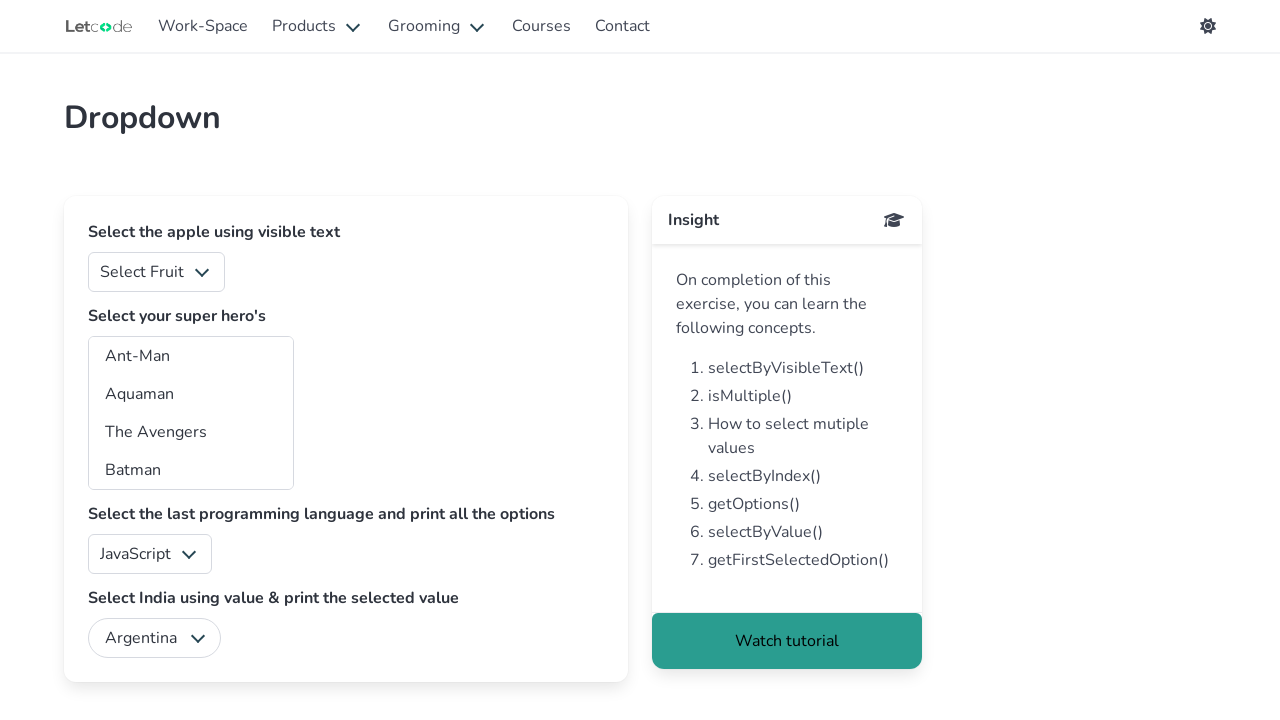

Clicked on the programming language dropdown to open it at (150, 554) on select#lang, [data-testid='language-dropdown'], select:has-text('programming')
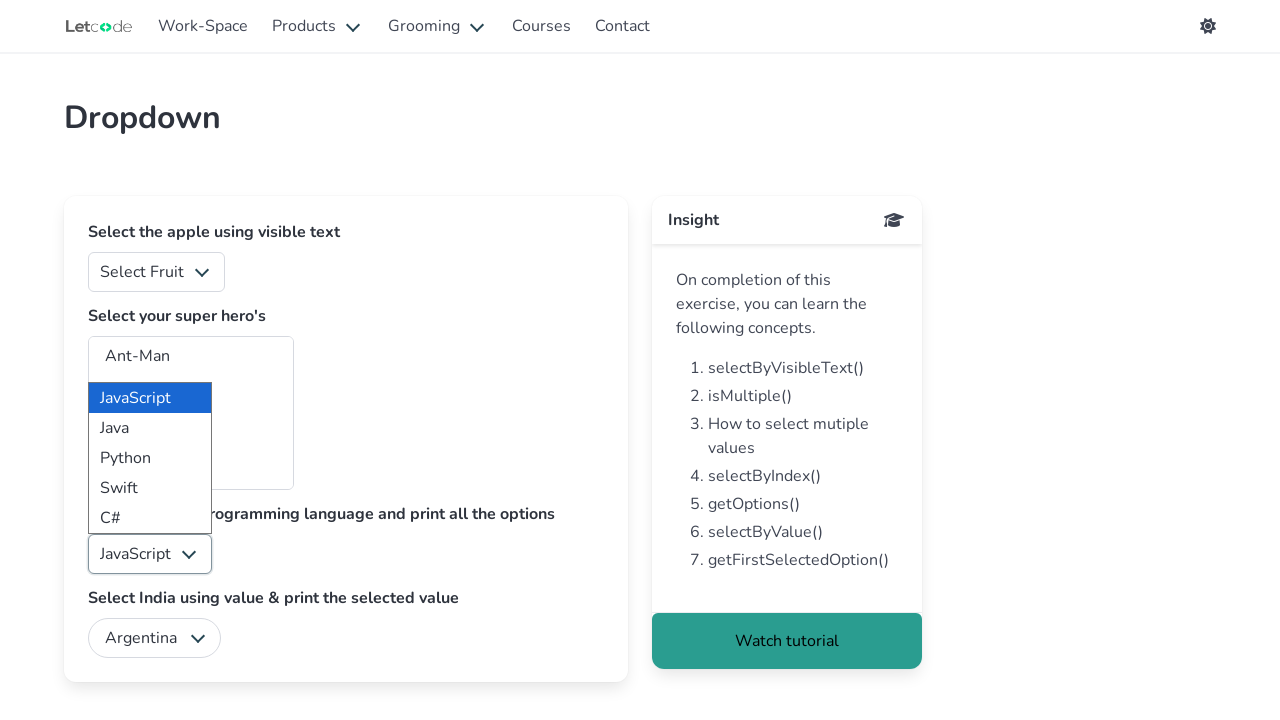

Selected 'Java' from the dropdown options on select#lang, [data-testid='language-dropdown'], select:has-text('programming')
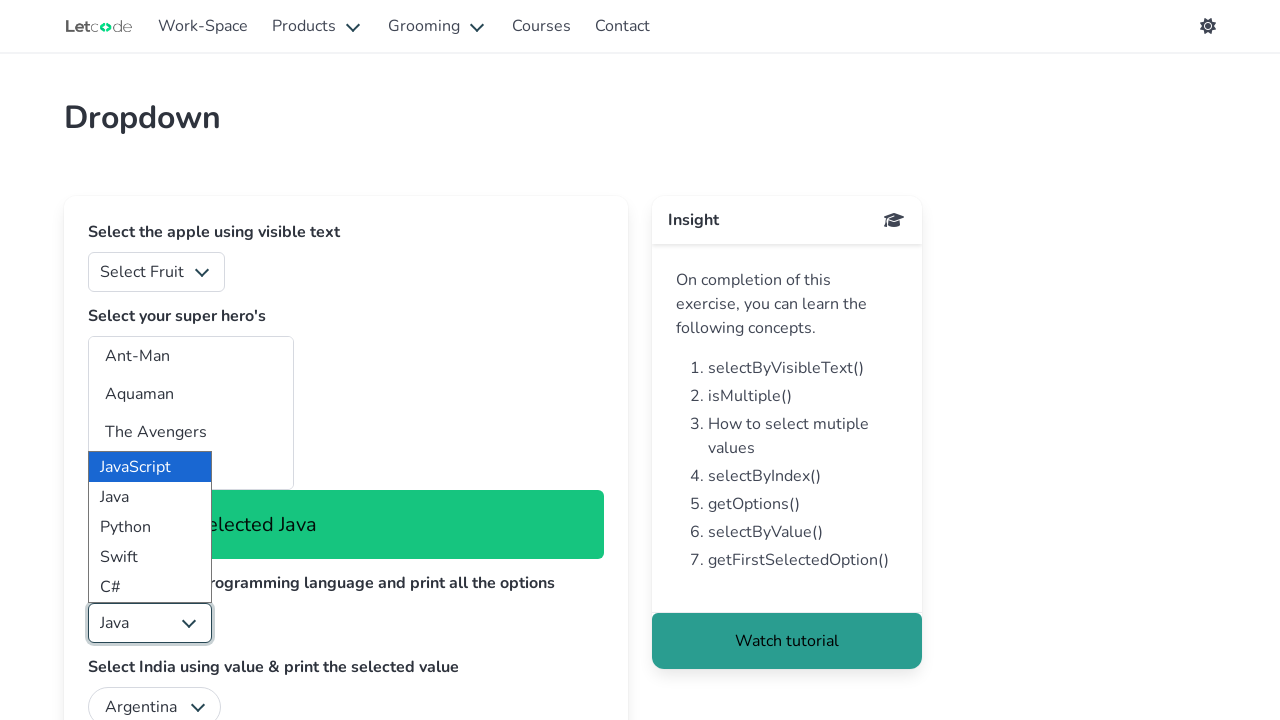

Success notification appeared confirming the selection
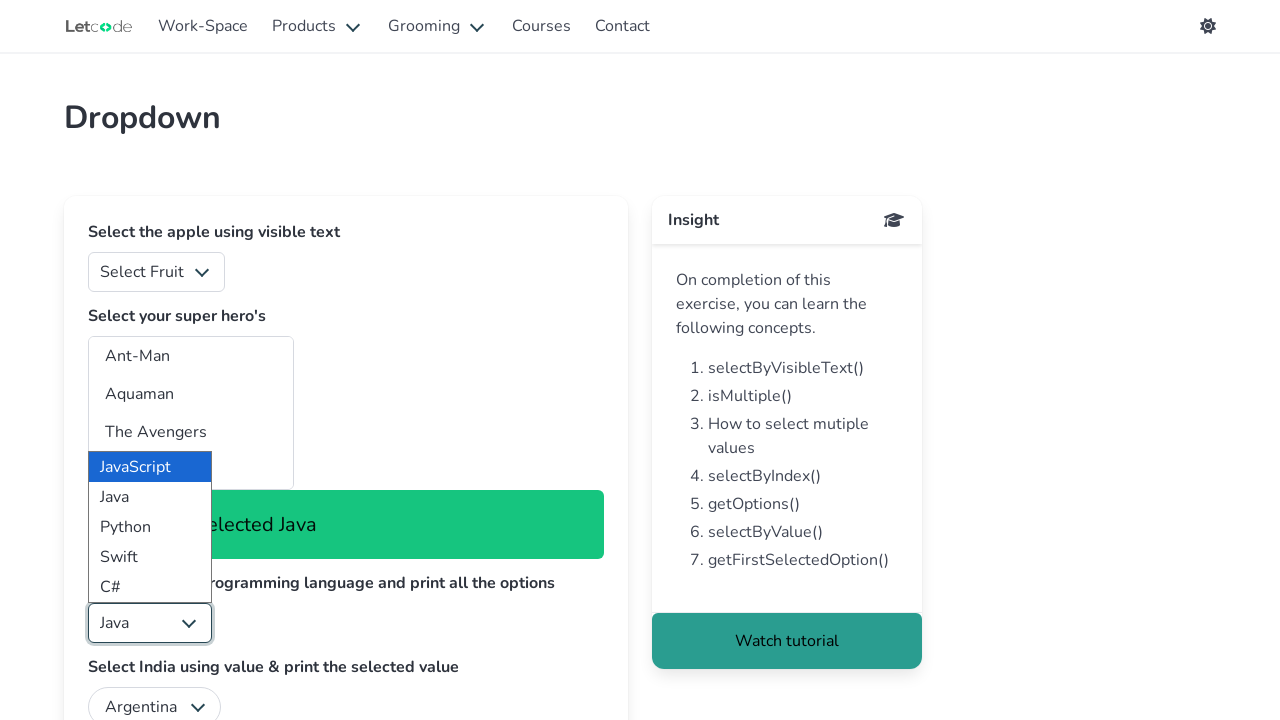

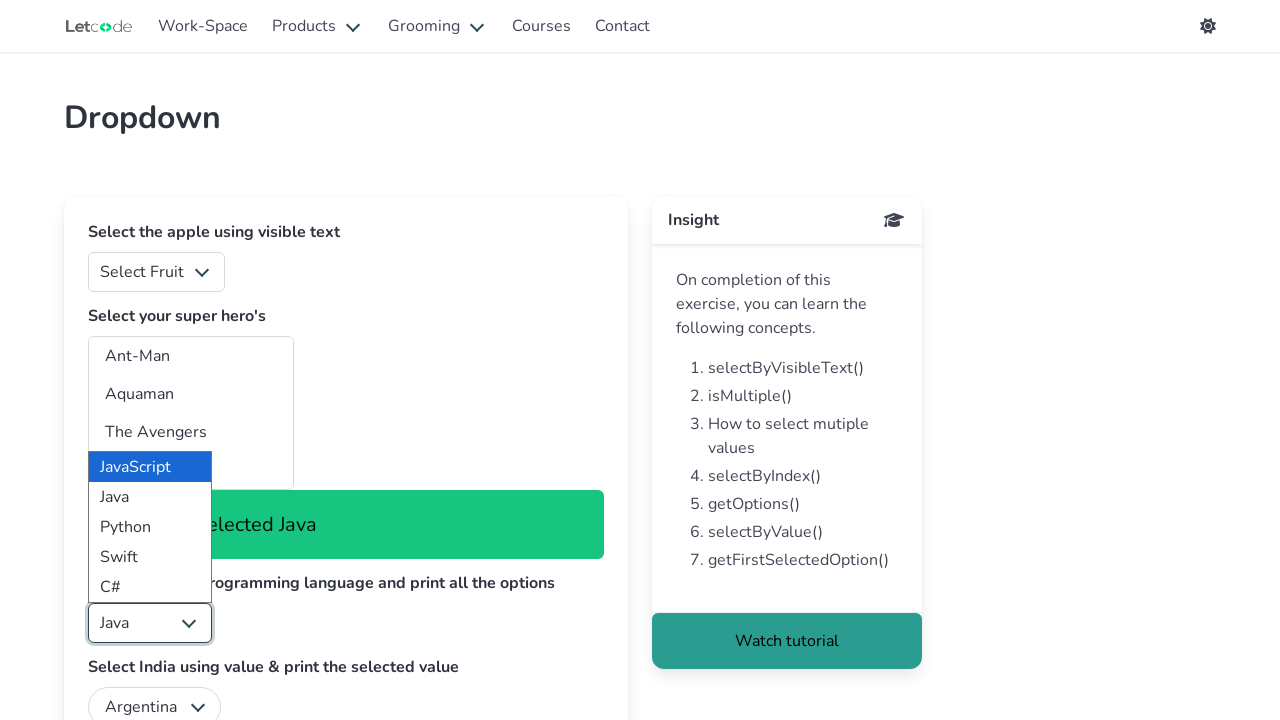